Navigates to Salesforce Australia website and maximizes the browser window in a cross-browser compatible way

Starting URL: https://www.salesforce.com/au/

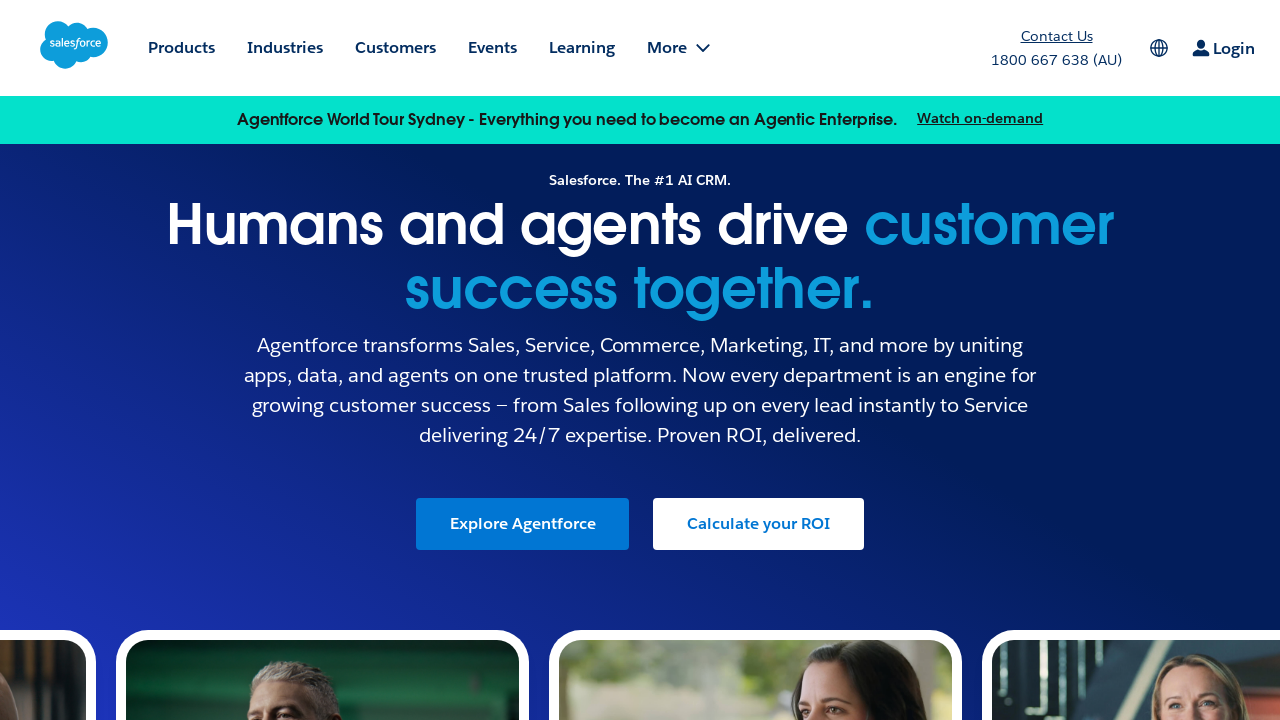

Navigated to Salesforce Australia website
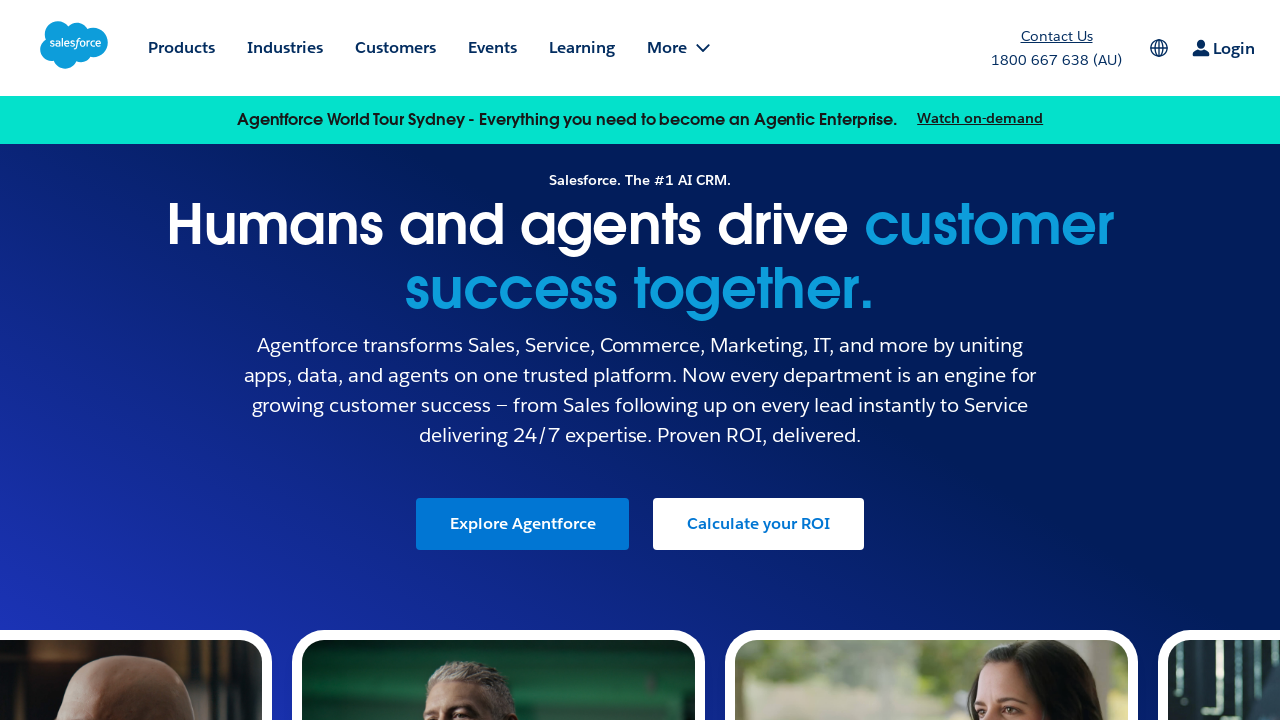

Maximized browser window in cross-browser compatible way
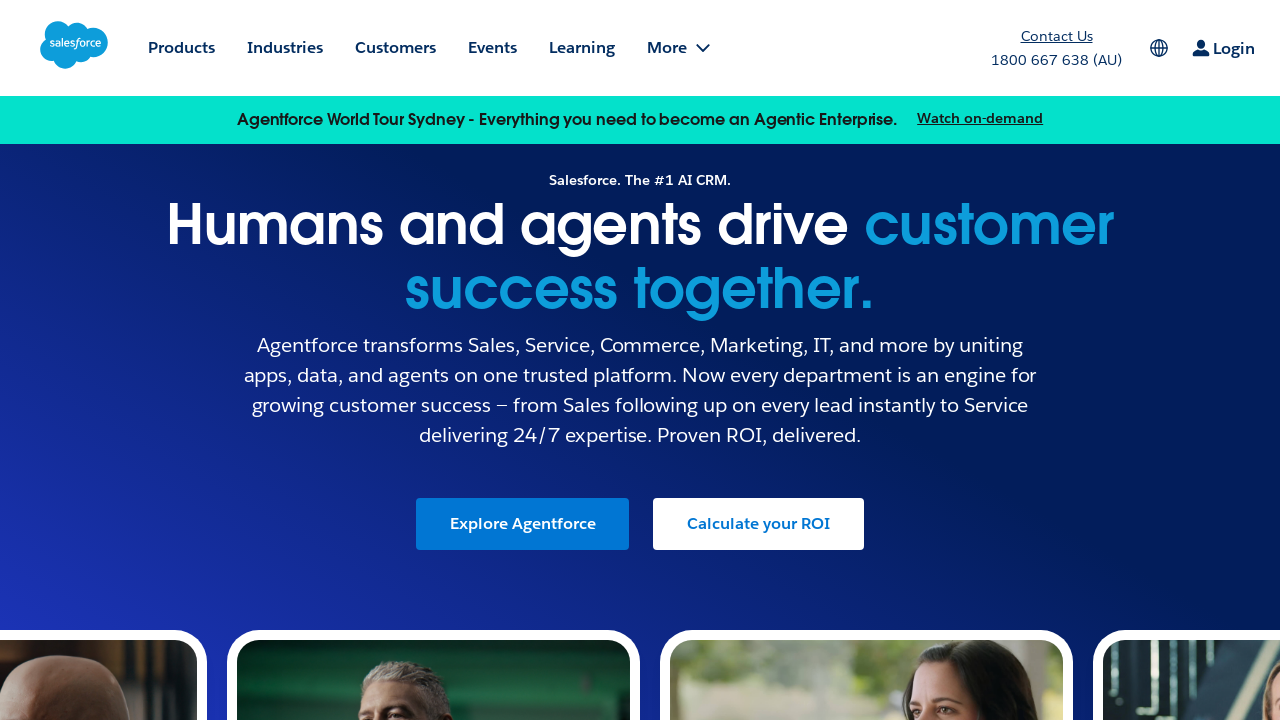

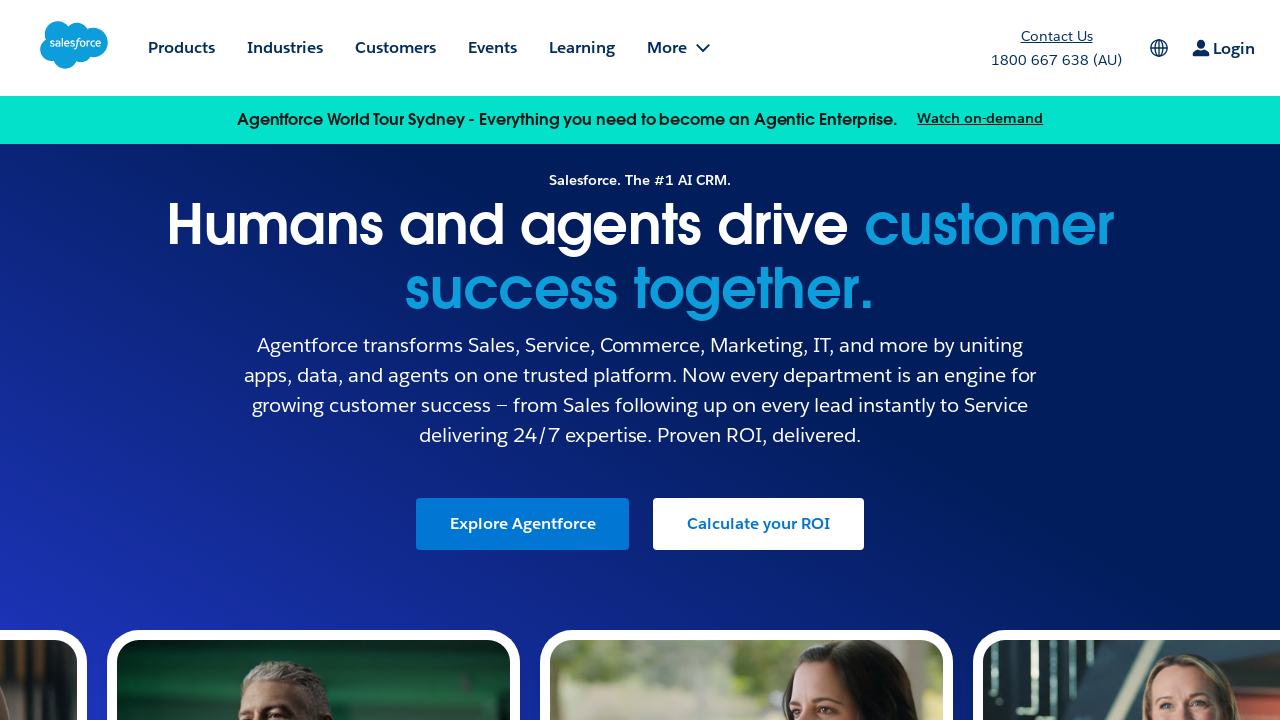